Tests browser navigation functionality by navigating between pages and using back, forward, and refresh operations

Starting URL: https://demo.guru99.com/test/newtours/register.php?authuser=0

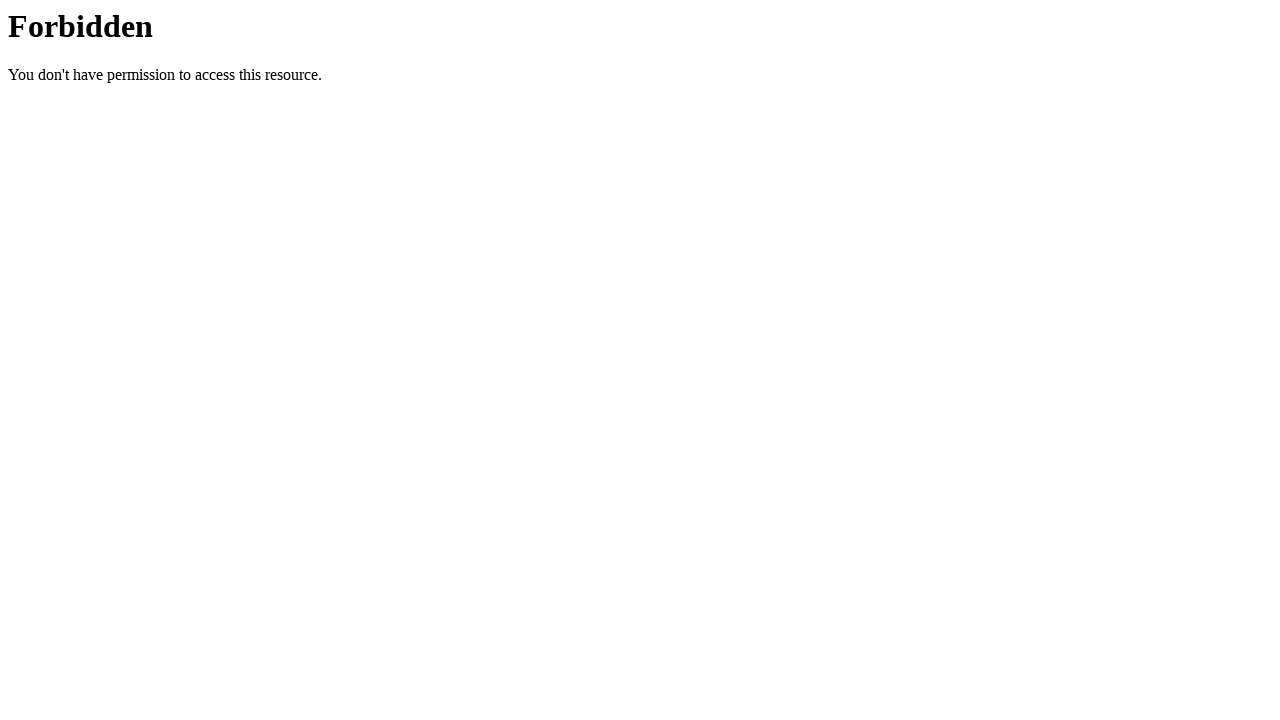

Navigated to https://www.saucedemo.com/
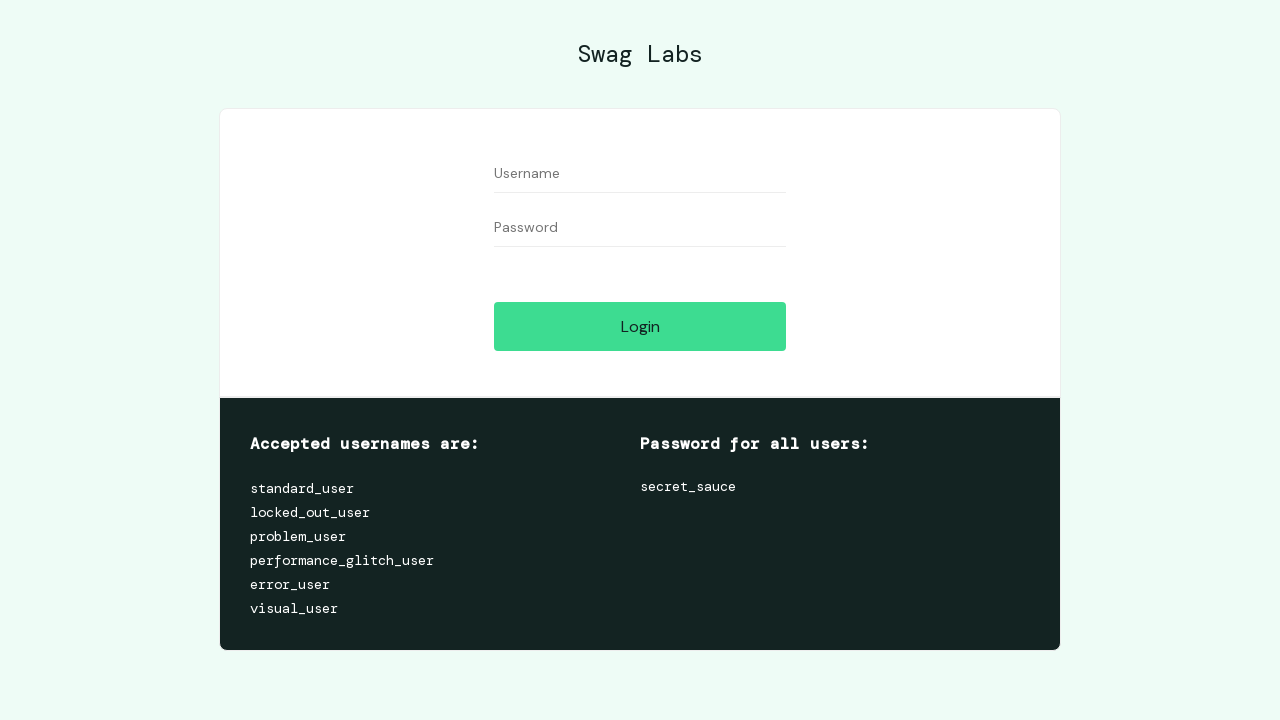

Navigated back to previous page (register.php)
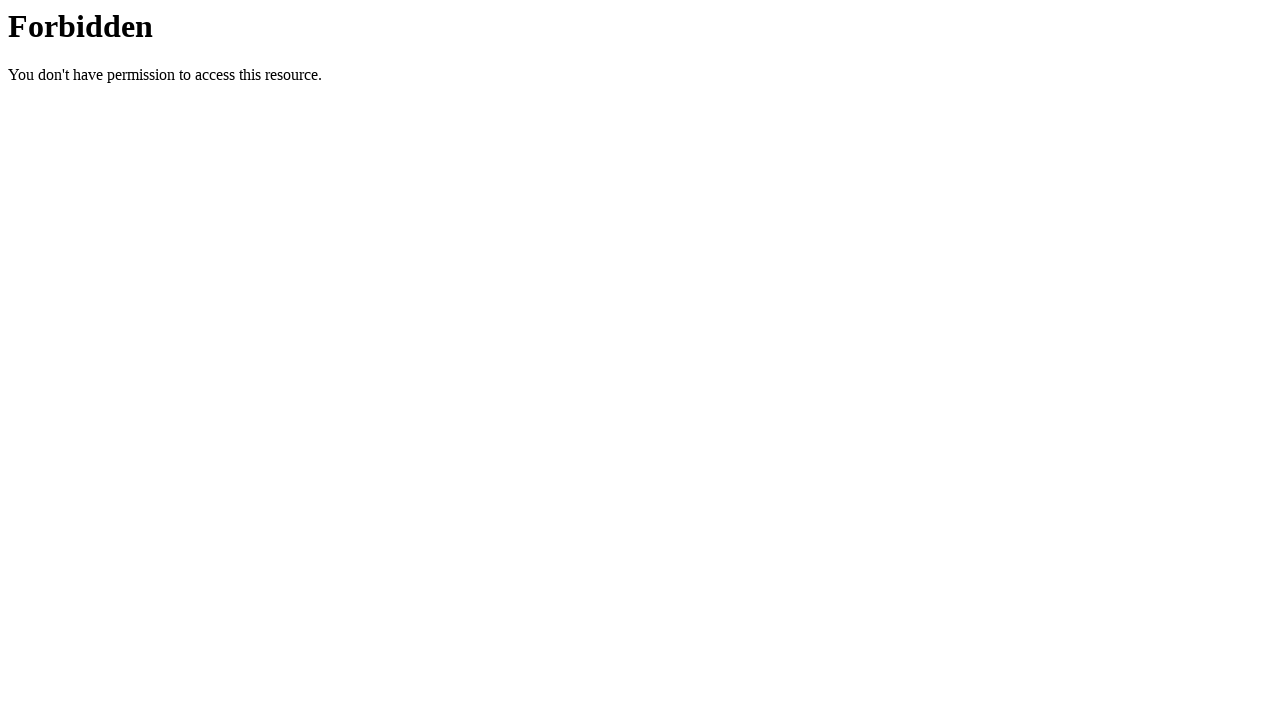

Navigated forward to saucedemo.com
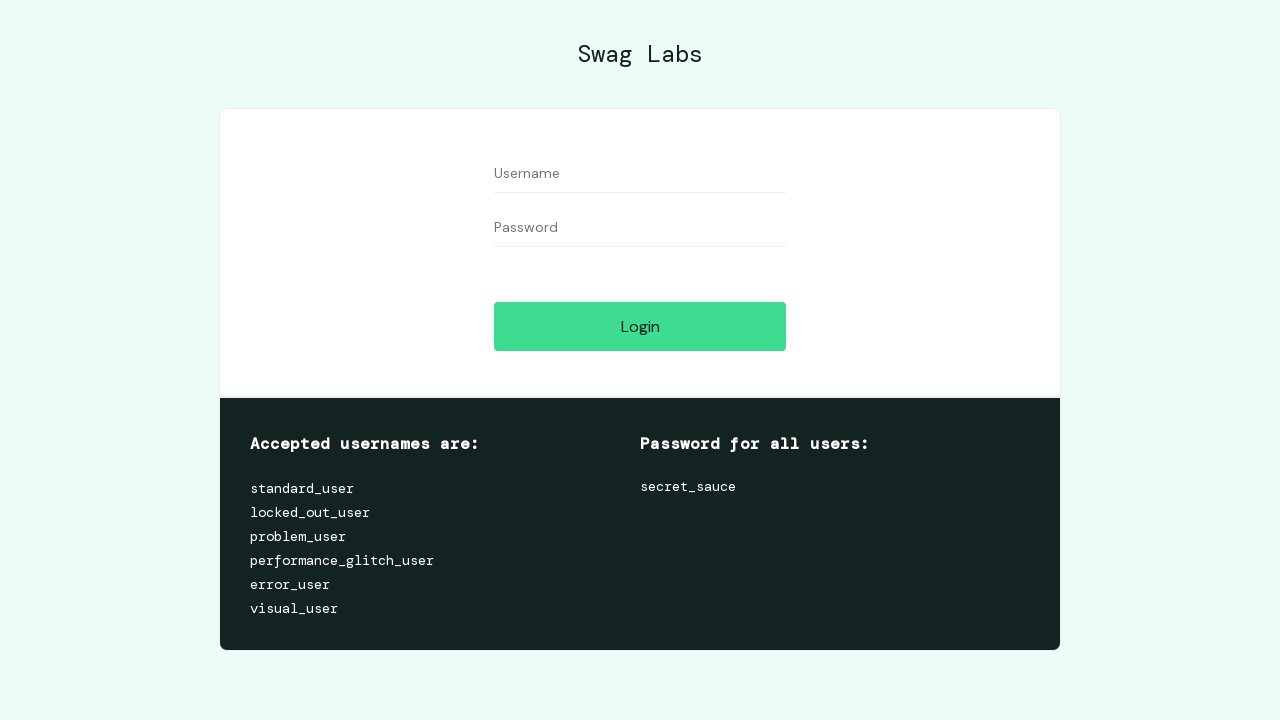

Refreshed current page
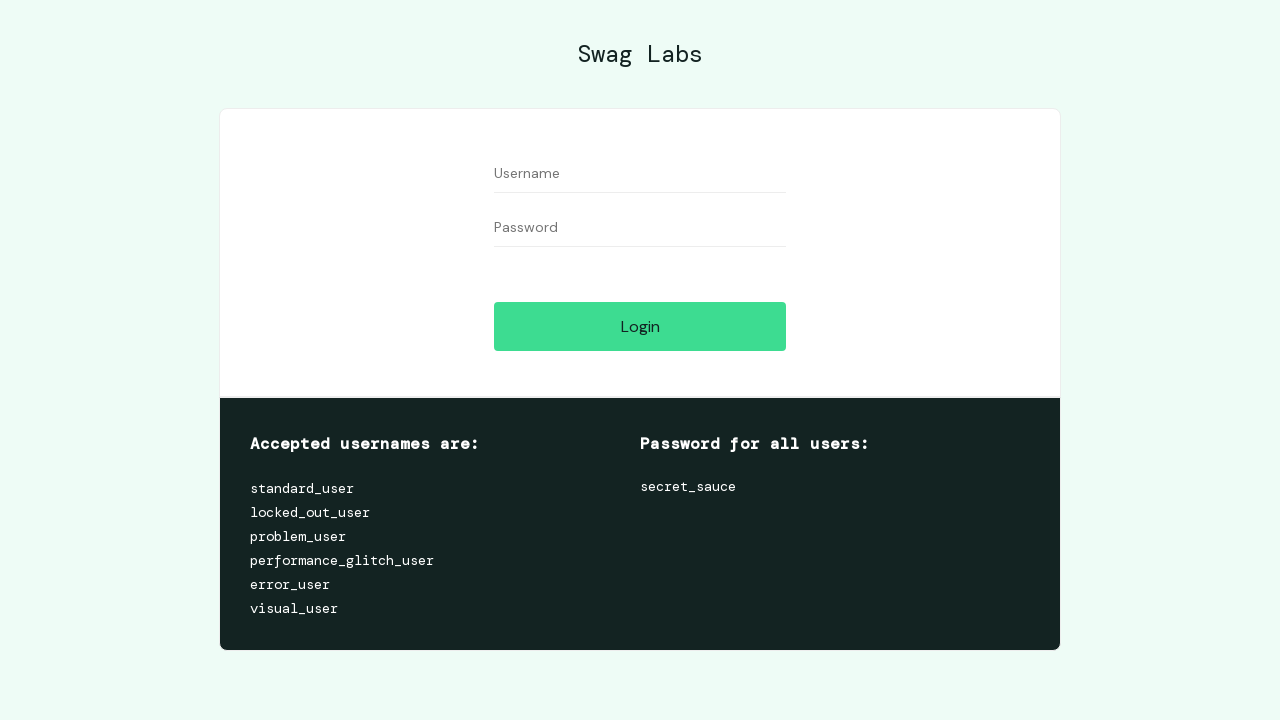

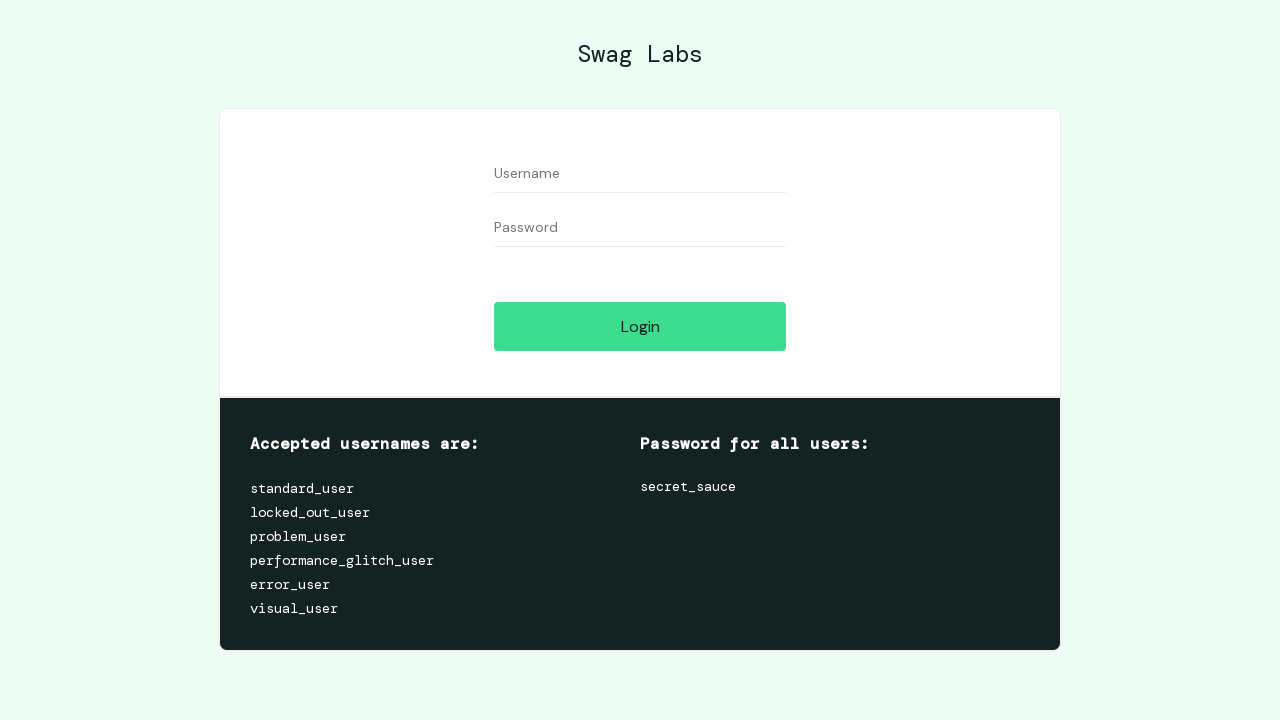